Tests drag and drop functionality by dragging an element from source to target location within an iframe

Starting URL: http://jqueryui.com/droppable/

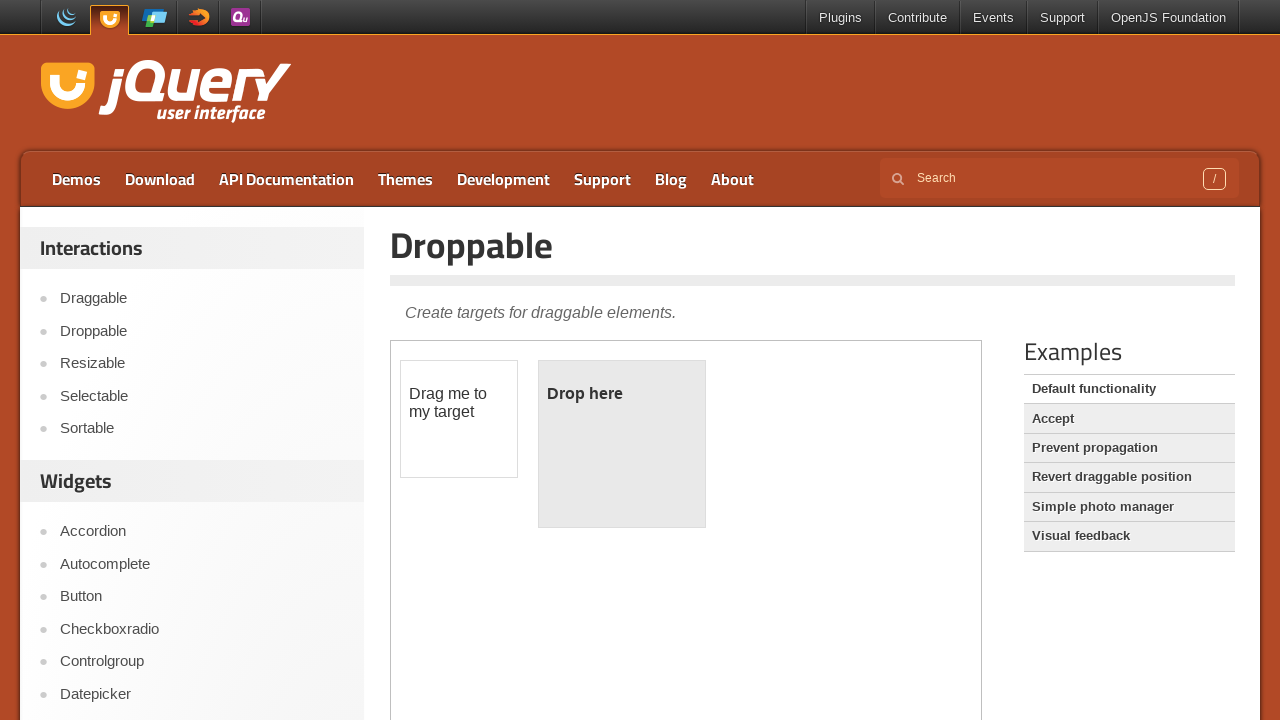

Located the first iframe containing drag and drop demo
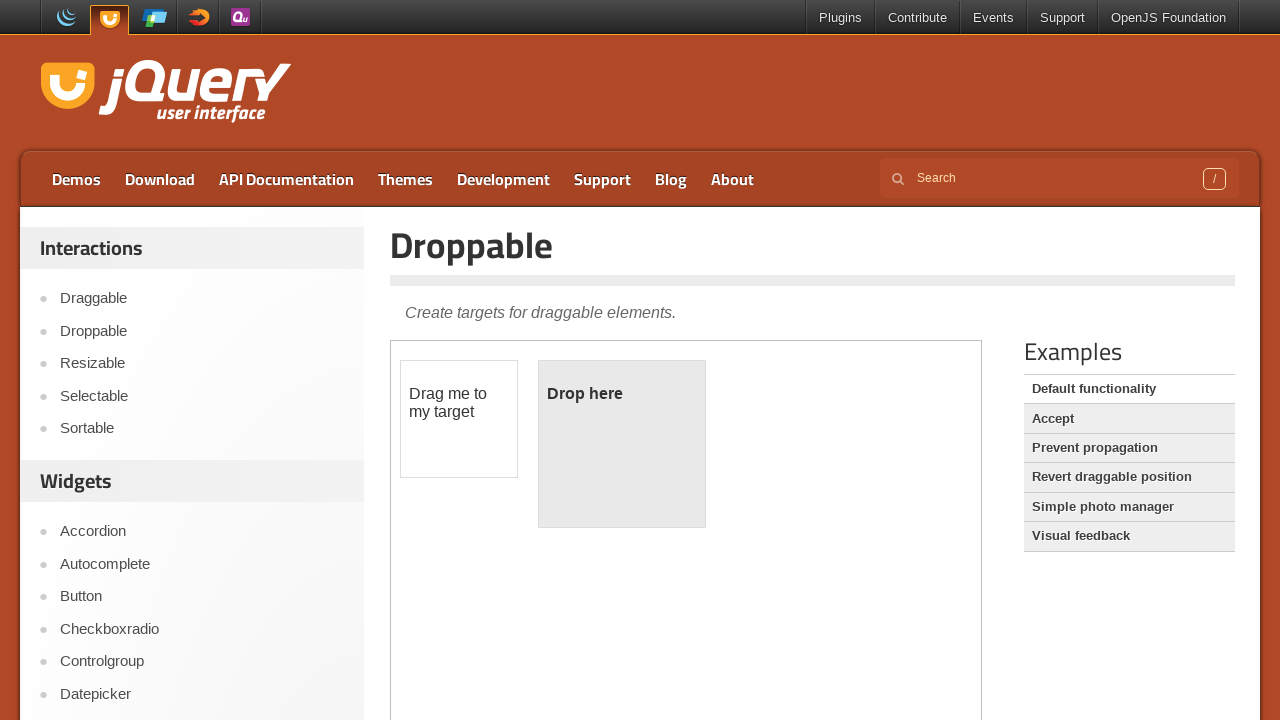

Located the draggable source element
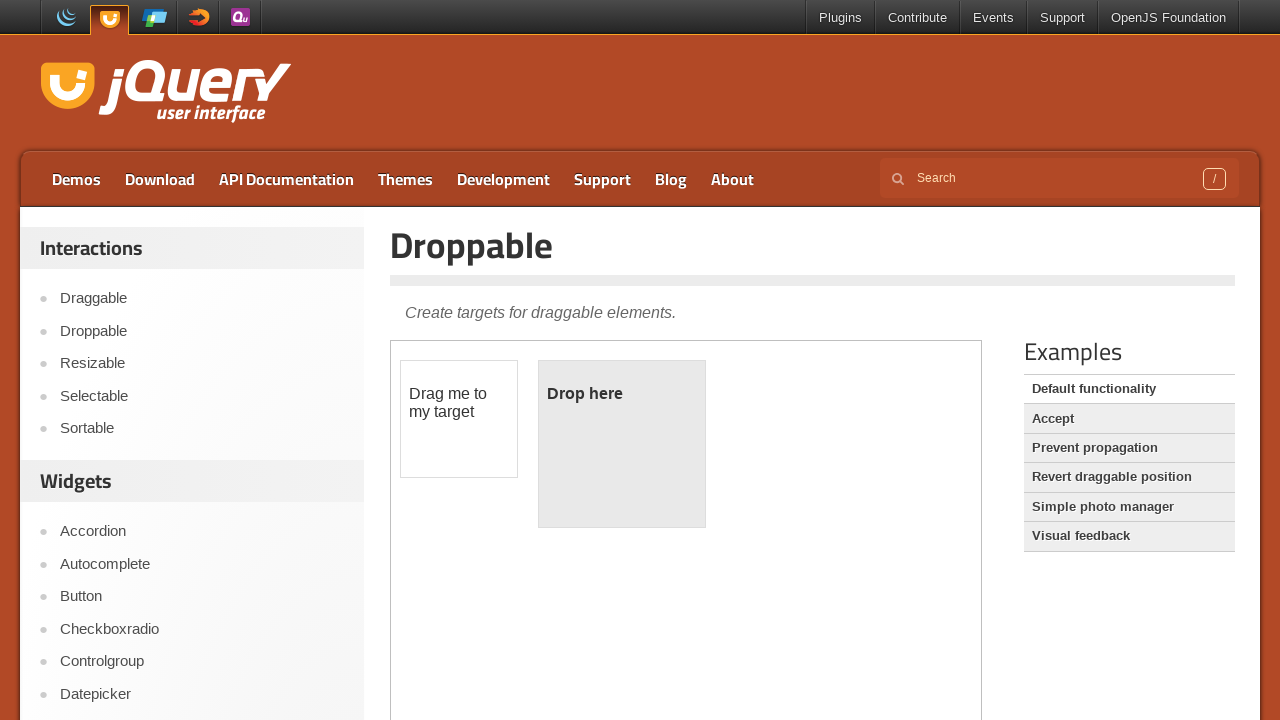

Located the droppable target element
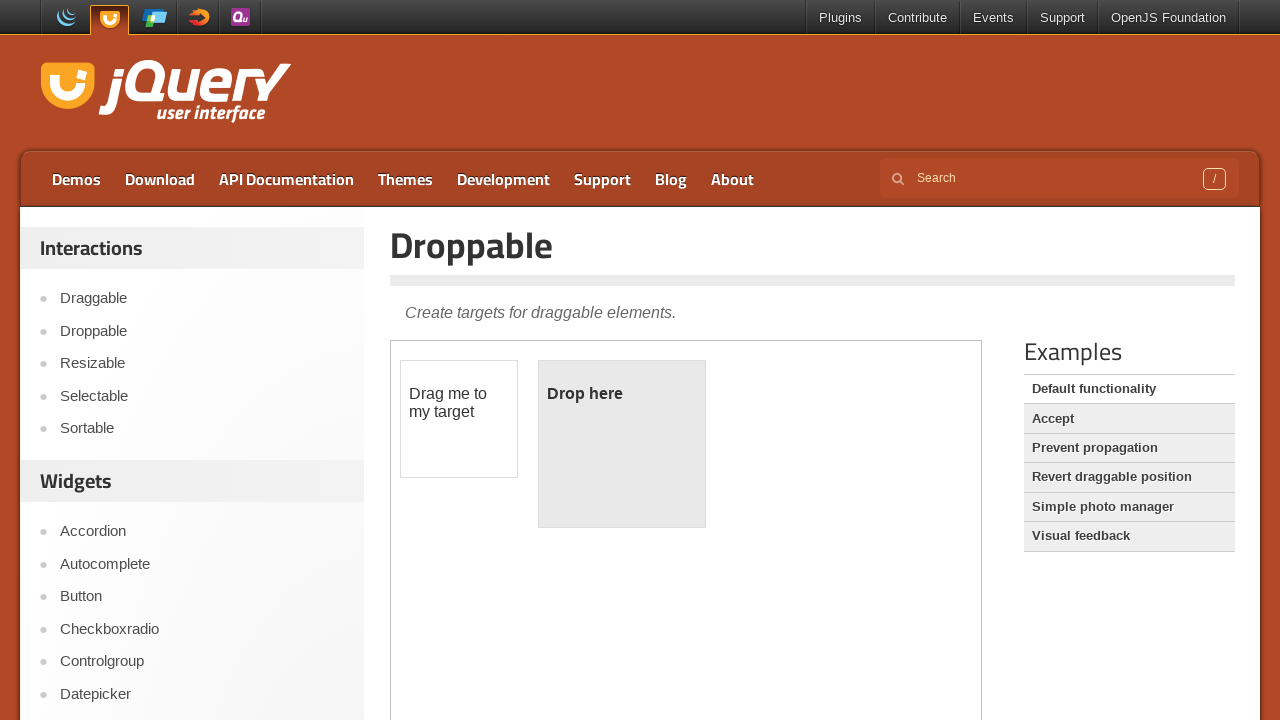

Dragged element from source to target location at (622, 444)
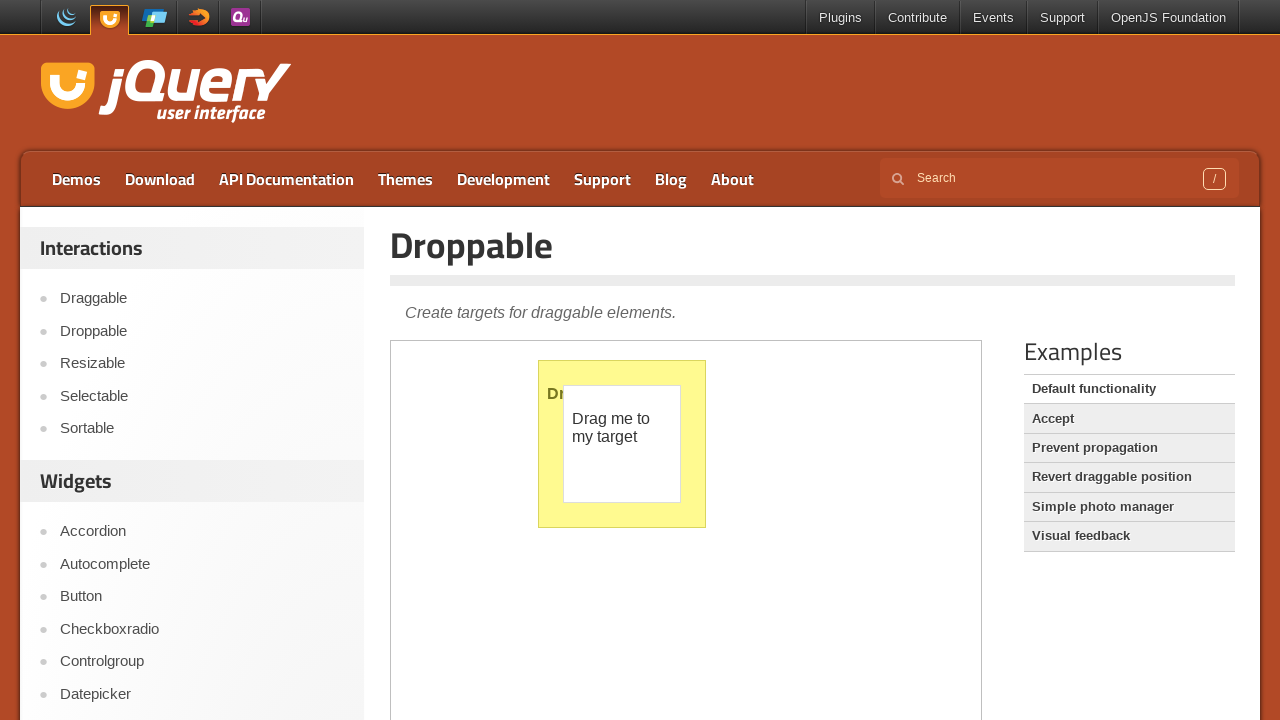

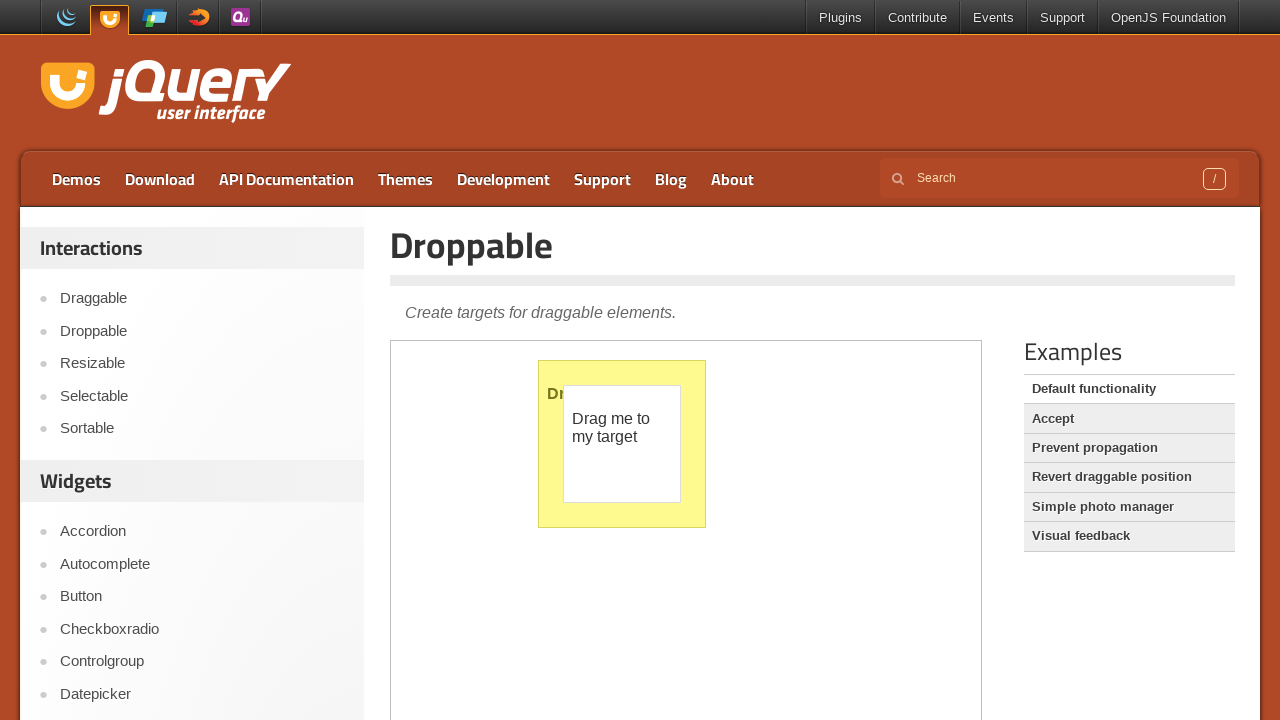